Tests an Angular shopping cart application by browsing products, adding Selenium product to cart, and modifying the quantity in the cart

Starting URL: https://rahulshettyacademy.com/angularAppdemo

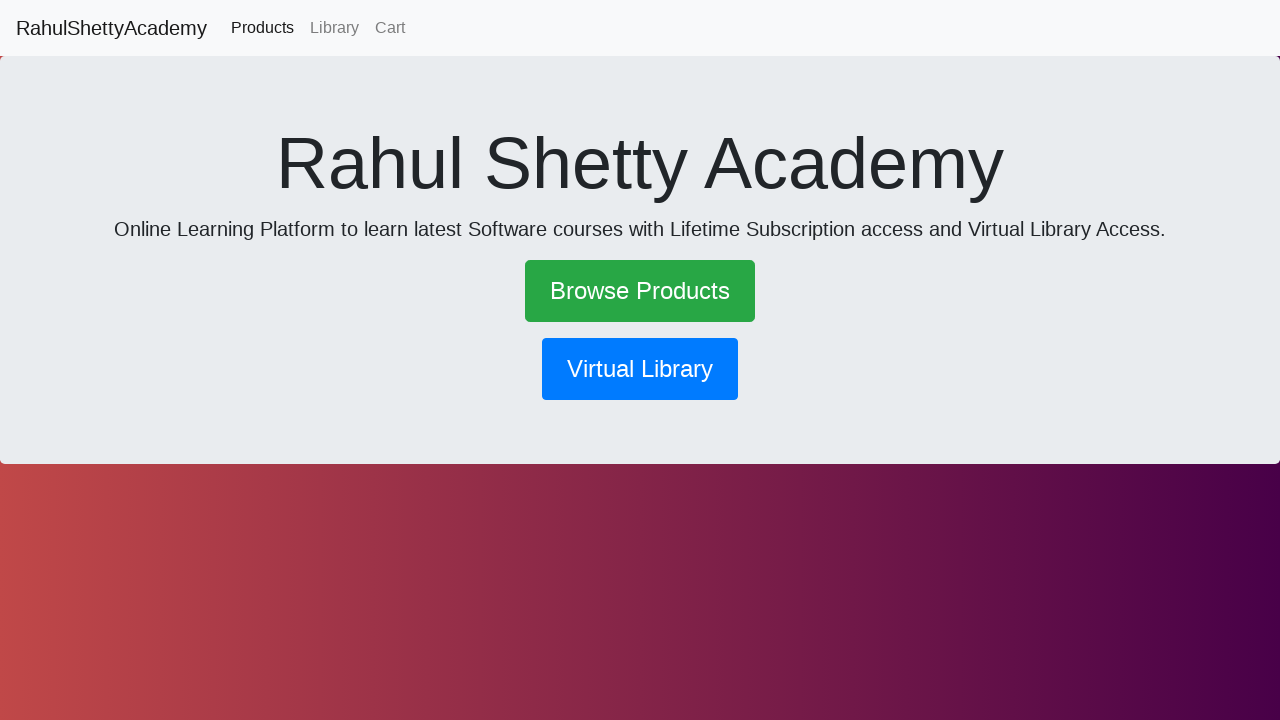

Clicked Browse Products link at (640, 291) on text=Browse Products
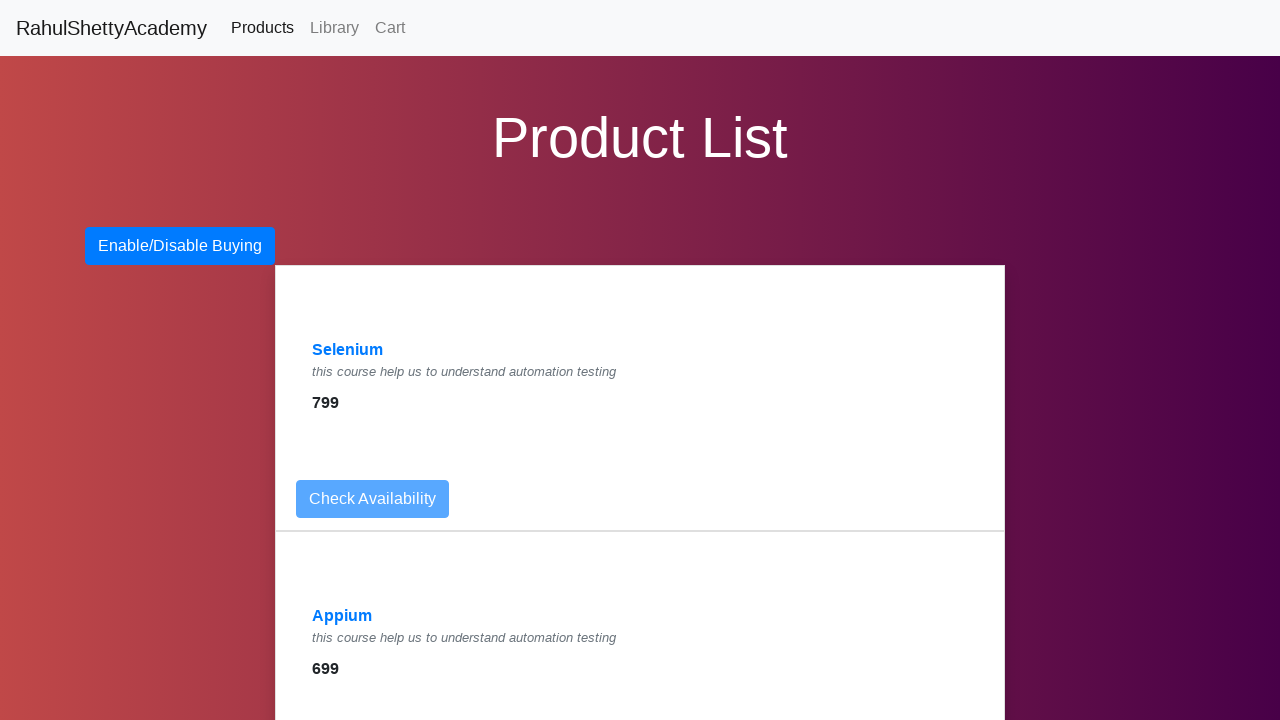

Clicked Selenium product at (348, 350) on text=Selenium
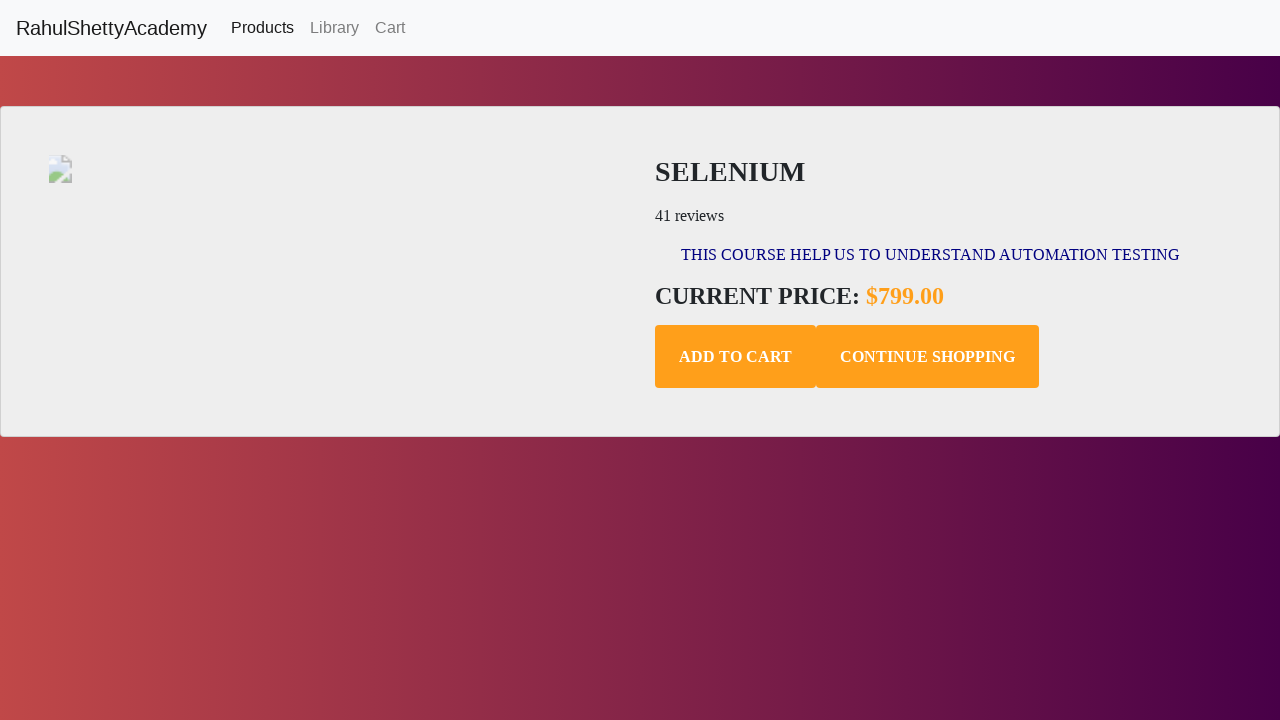

Clicked Add to Cart button at (736, 357) on button.add-to-cart
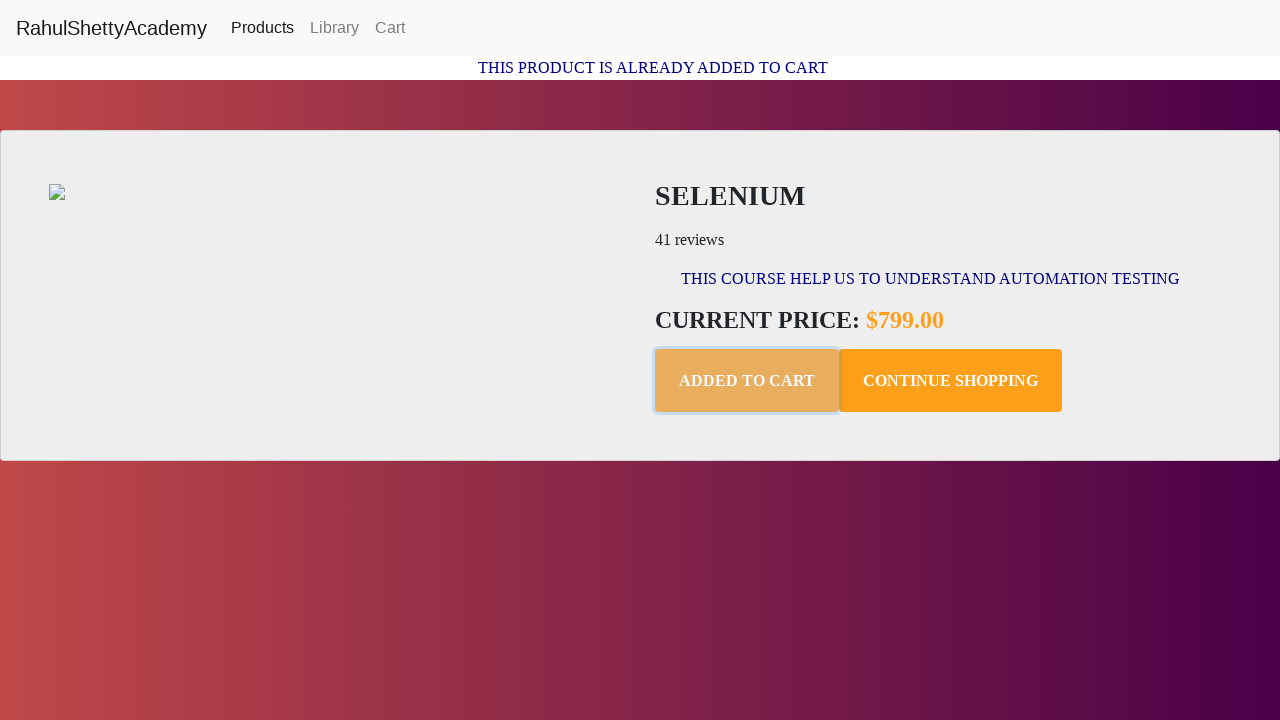

Clicked Cart link to view shopping cart at (390, 28) on text=Cart
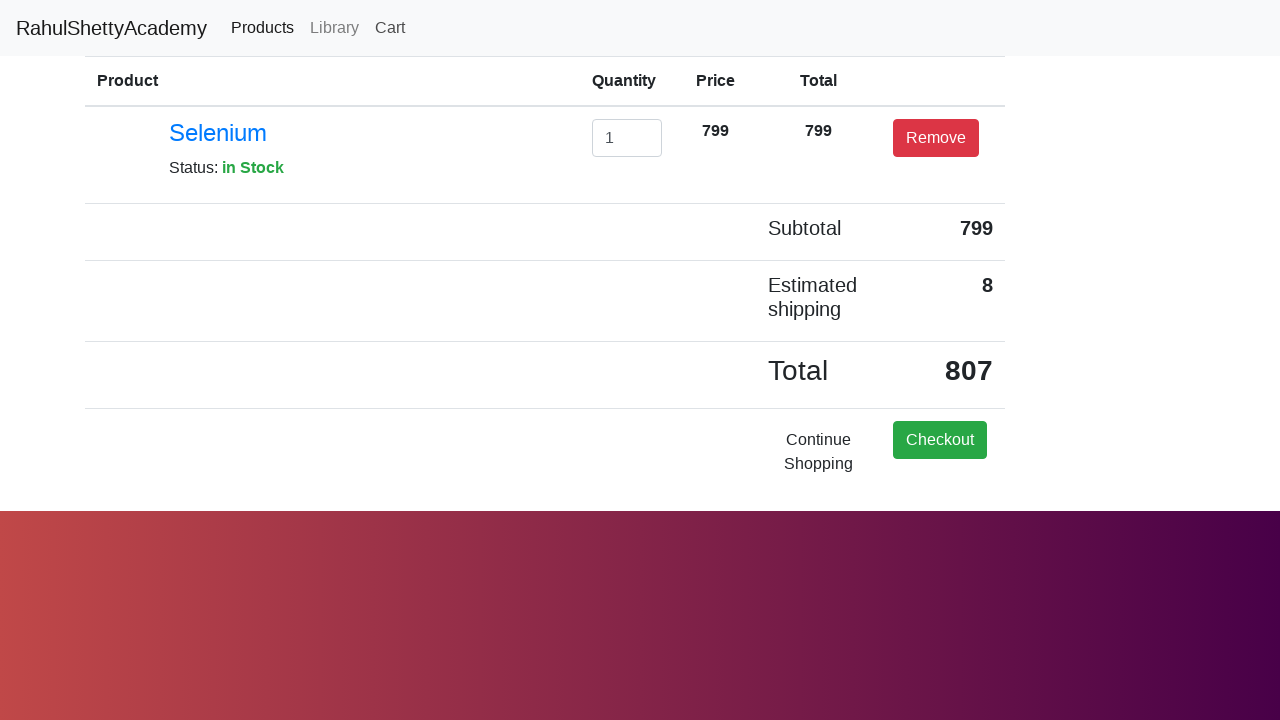

Cleared quantity field in cart on #exampleInputEmail1
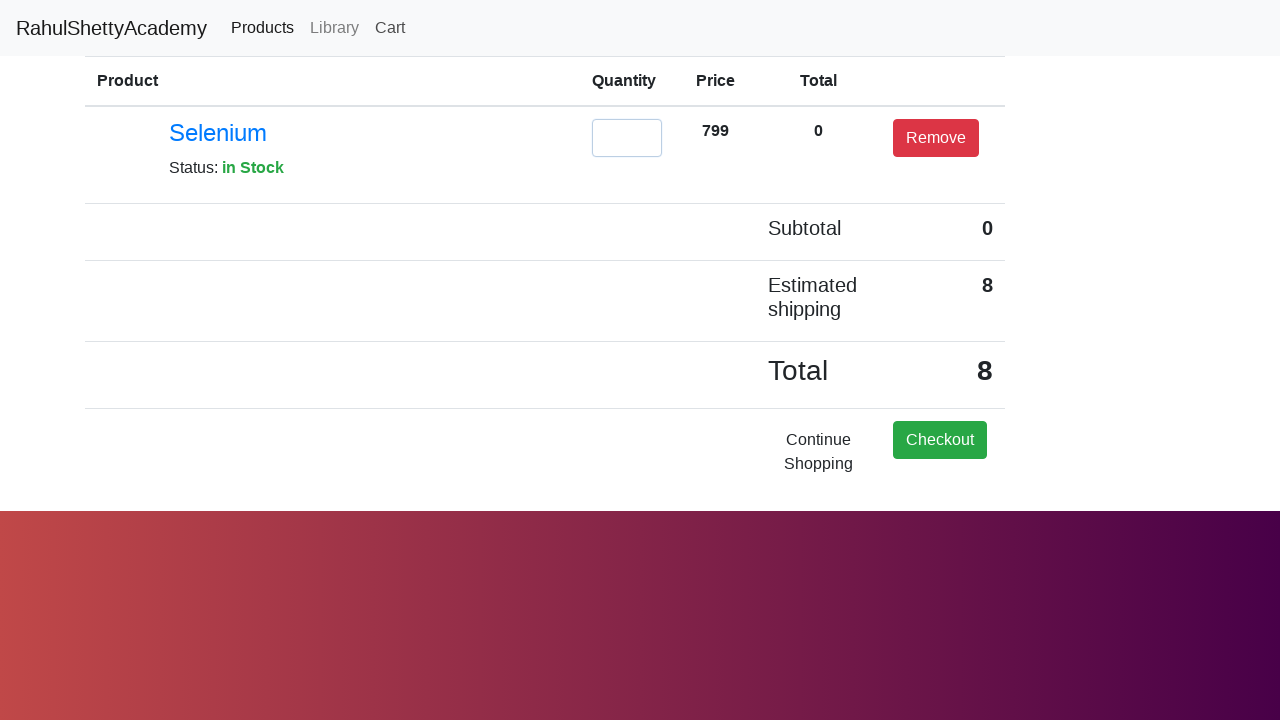

Entered new quantity of 2 for Selenium product on #exampleInputEmail1
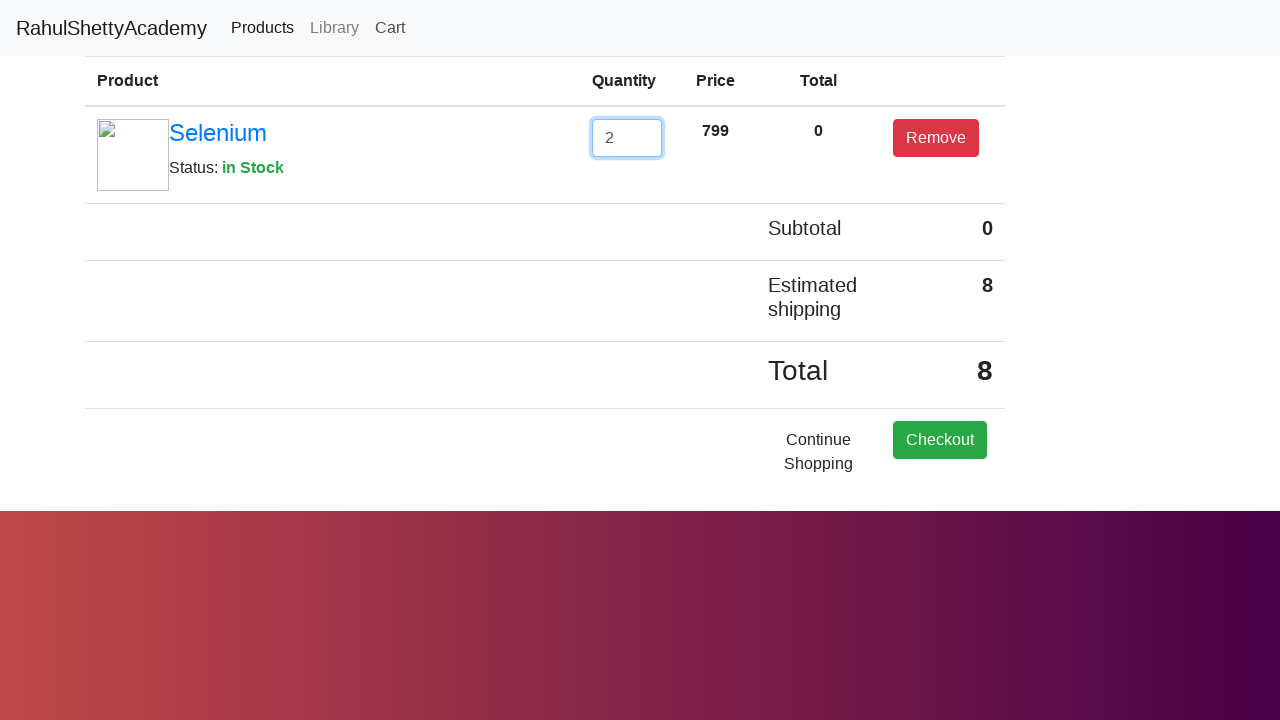

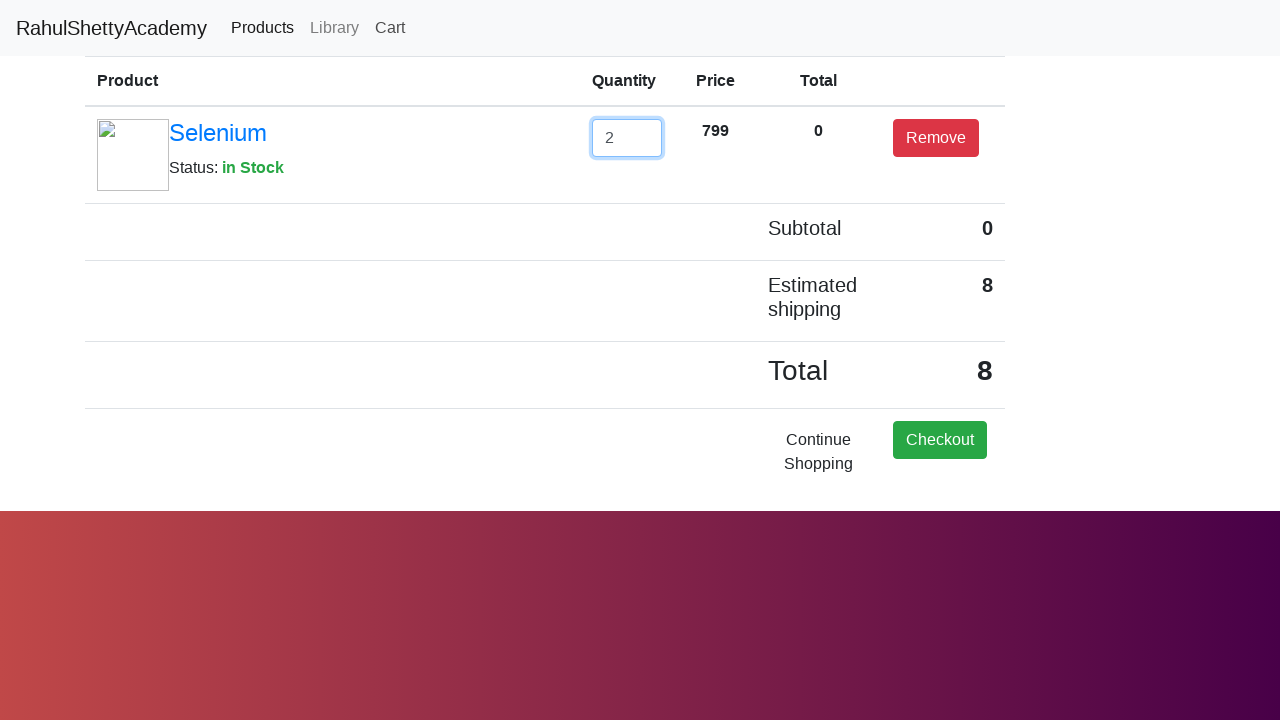